Tests clicking the "Forgot your password?" link on the OrangeHRM demo login page and verifies navigation to the password reset page.

Starting URL: https://opensource-demo.orangehrmlive.com/web/index.php/auth/login

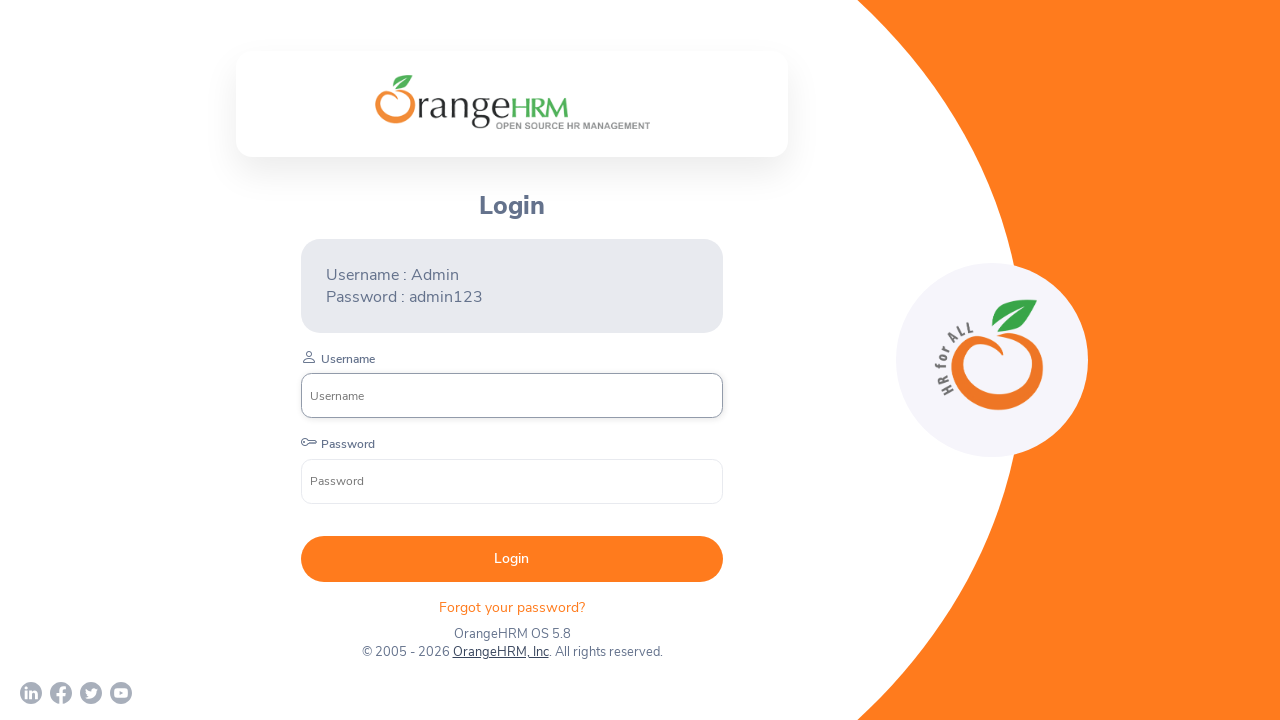

Waited for OrangeHRM login page to load
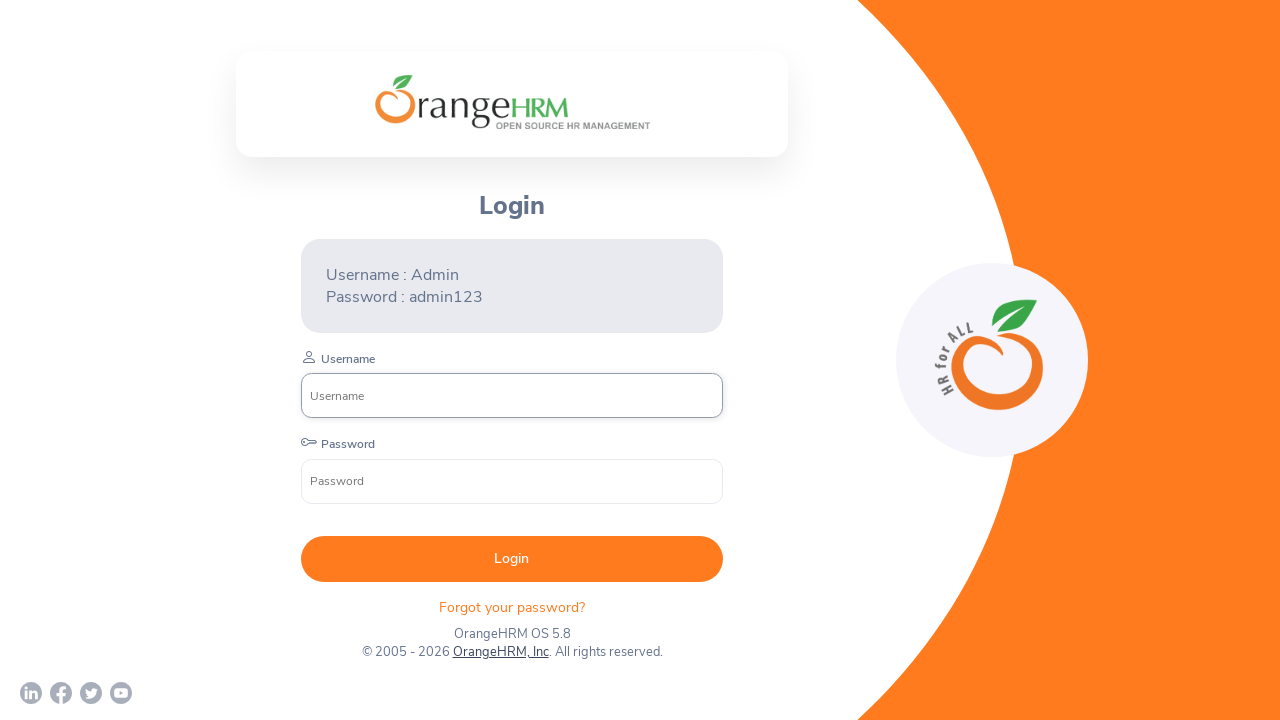

Clicked 'Forgot your password?' link at (500, 652) on xpath=//*[@id='app']/div[1]/div/div[1]/div/div[2]/div[3]/div[2]/p[2]/a
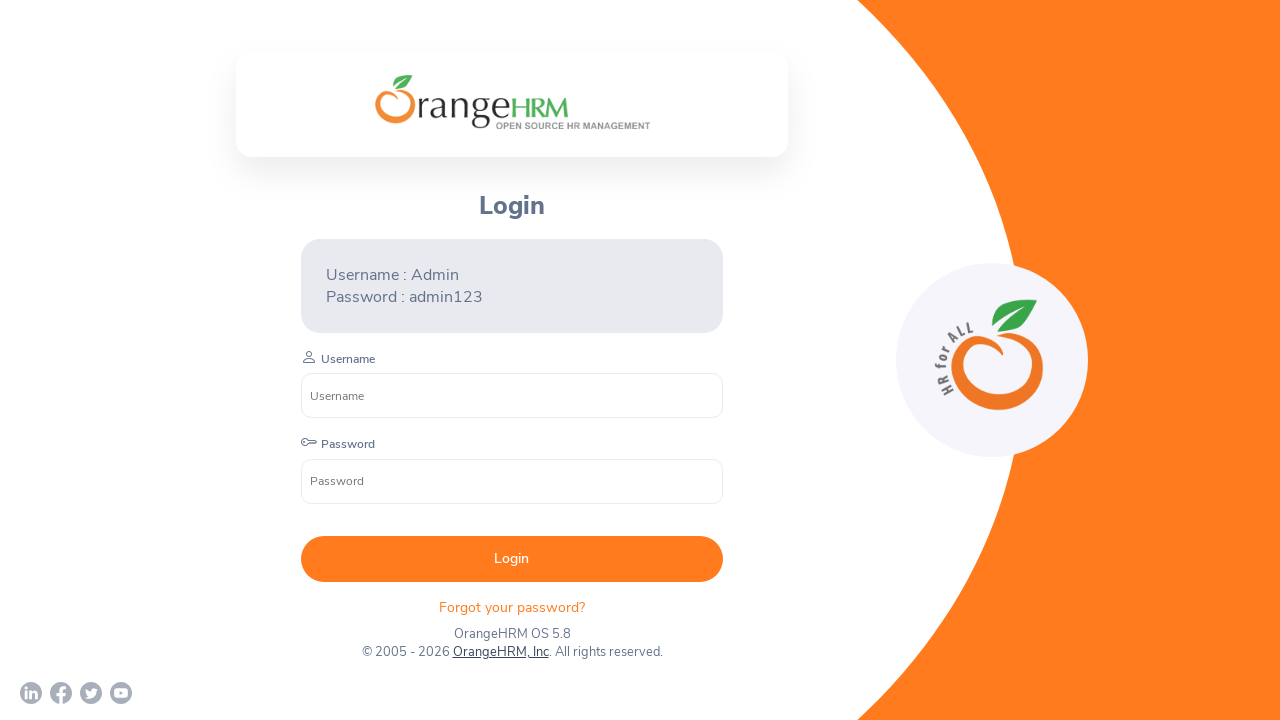

Navigated to password reset page and waited for it to load
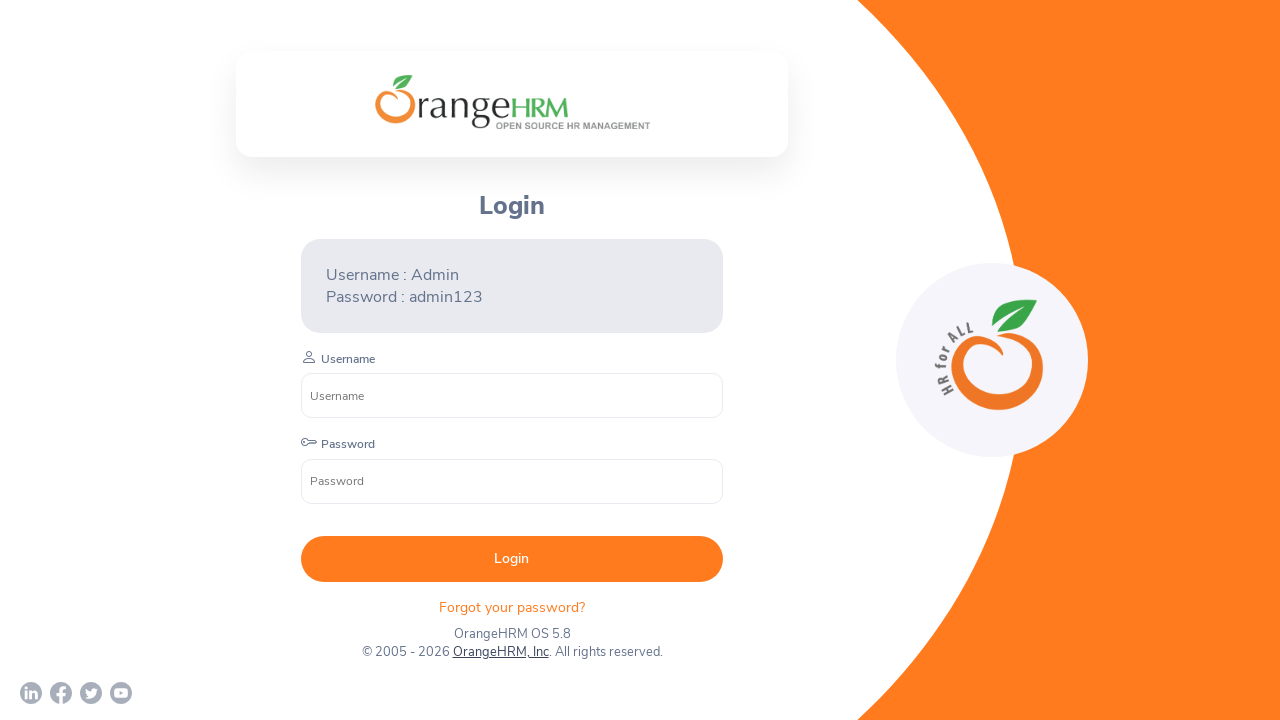

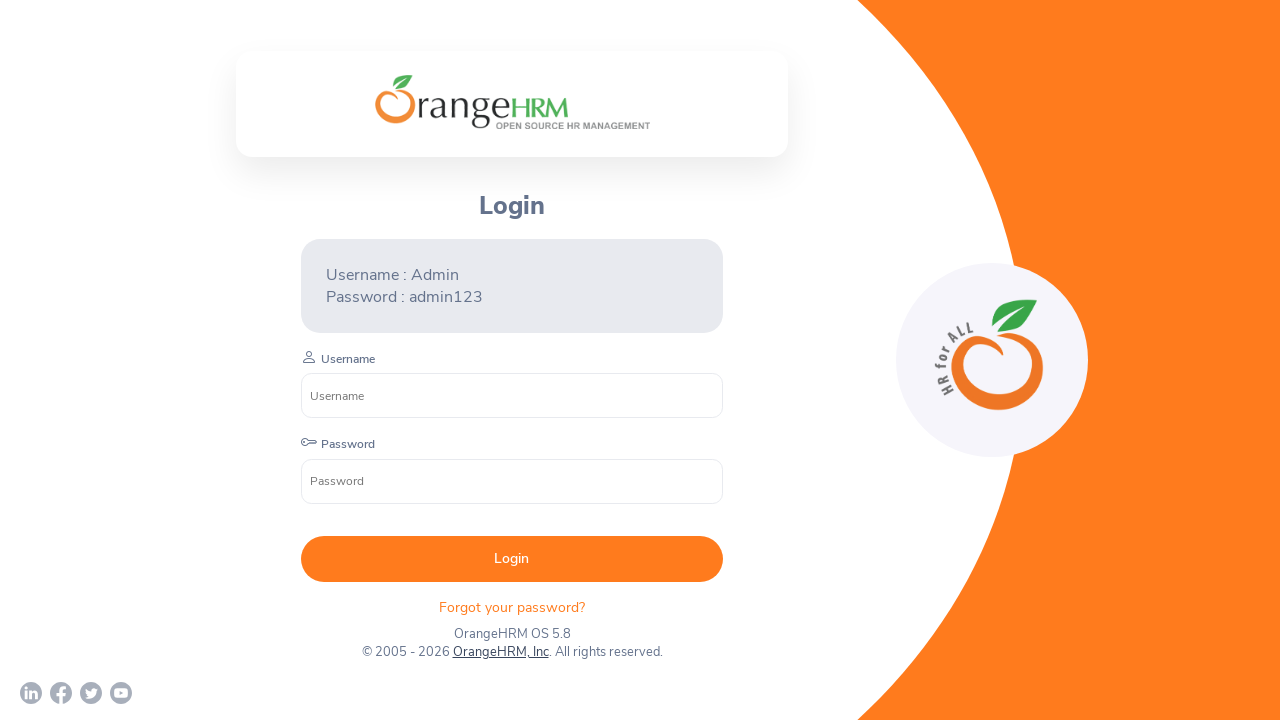